Navigates to the Lost Ark game shop page and waits for the shop items to load, verifying that the item list is displayed with at least some items.

Starting URL: https://lostark.game.onstove.com/Shop#mari

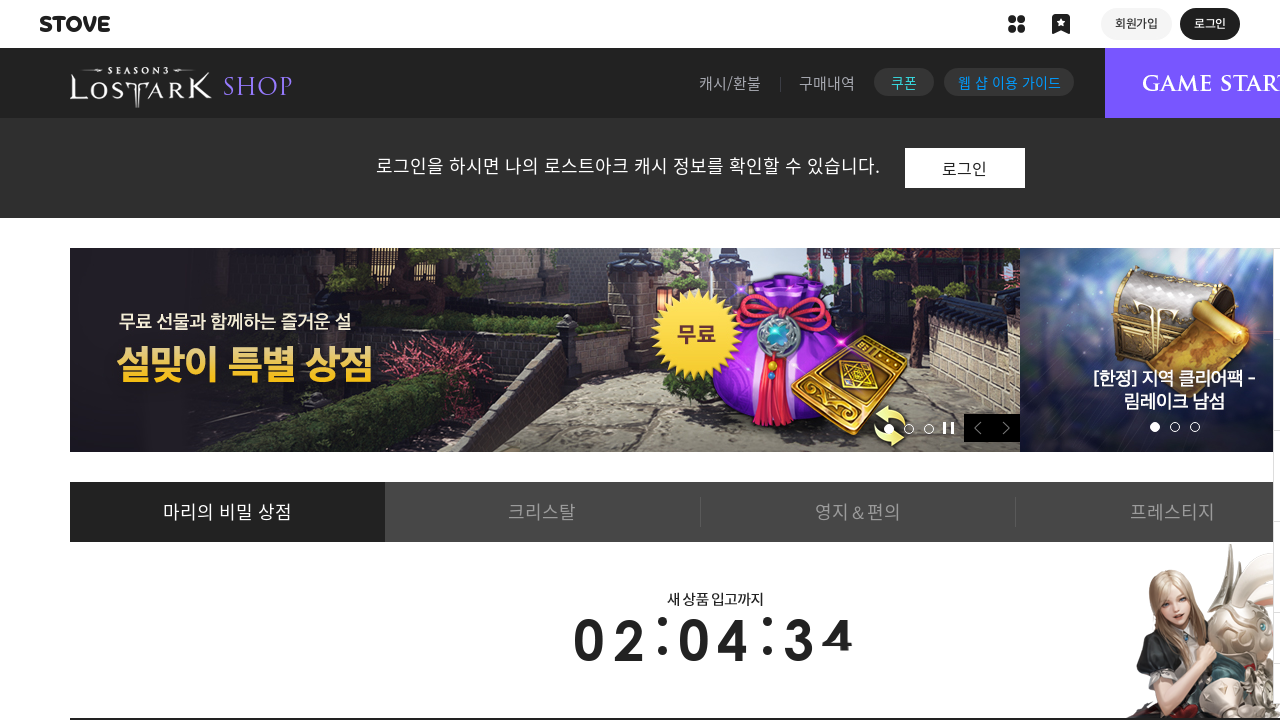

Navigated to Lost Ark shop page (Mari's Secret Shop)
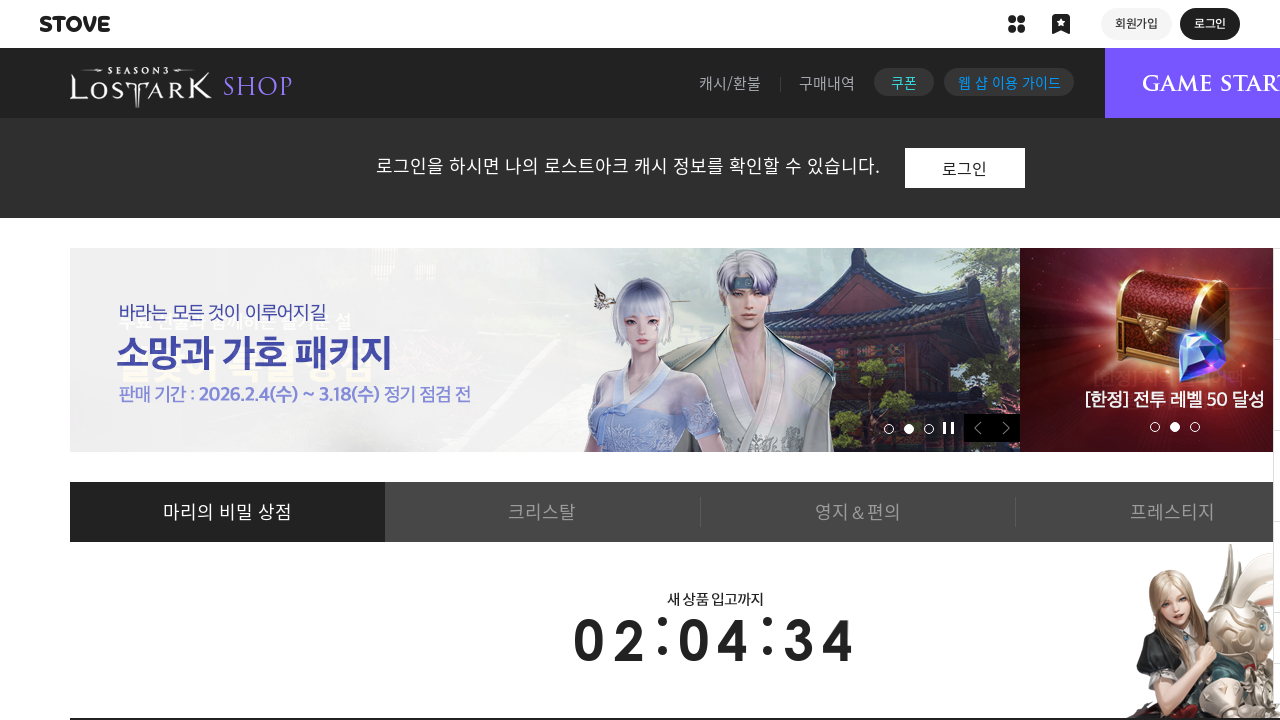

Shop item list loaded and visible
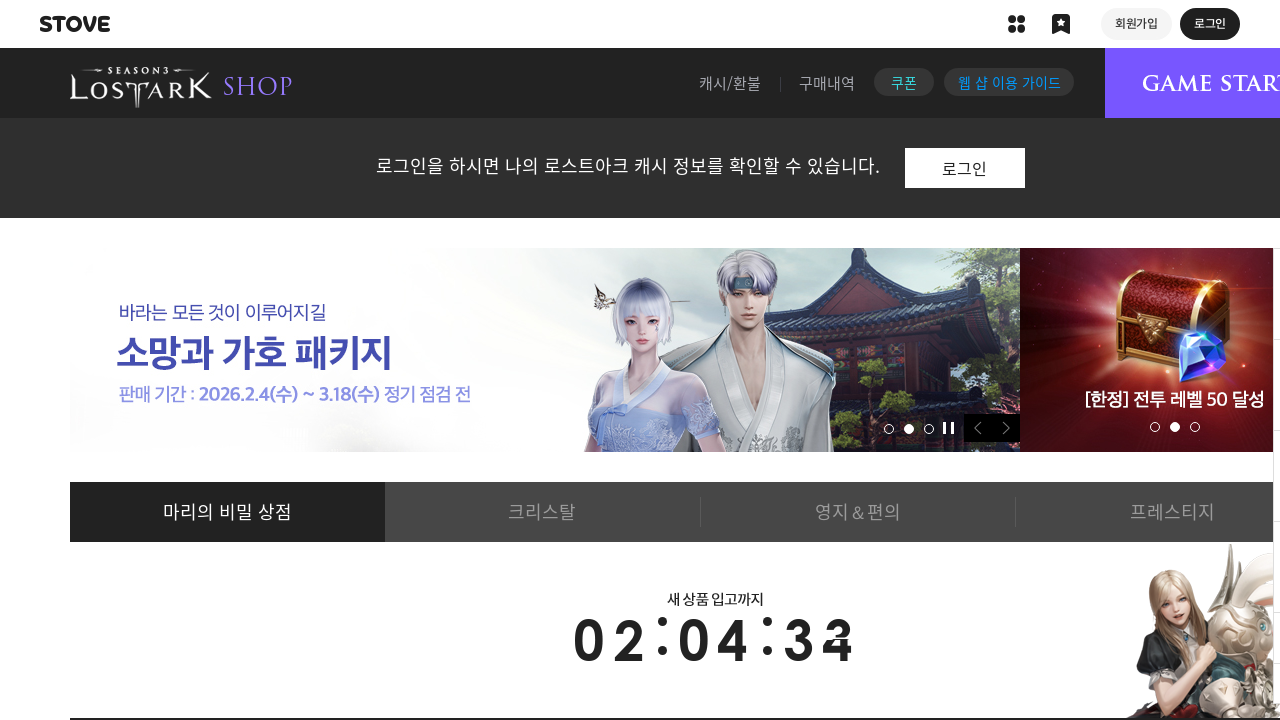

Item names are now visible - shop items verified
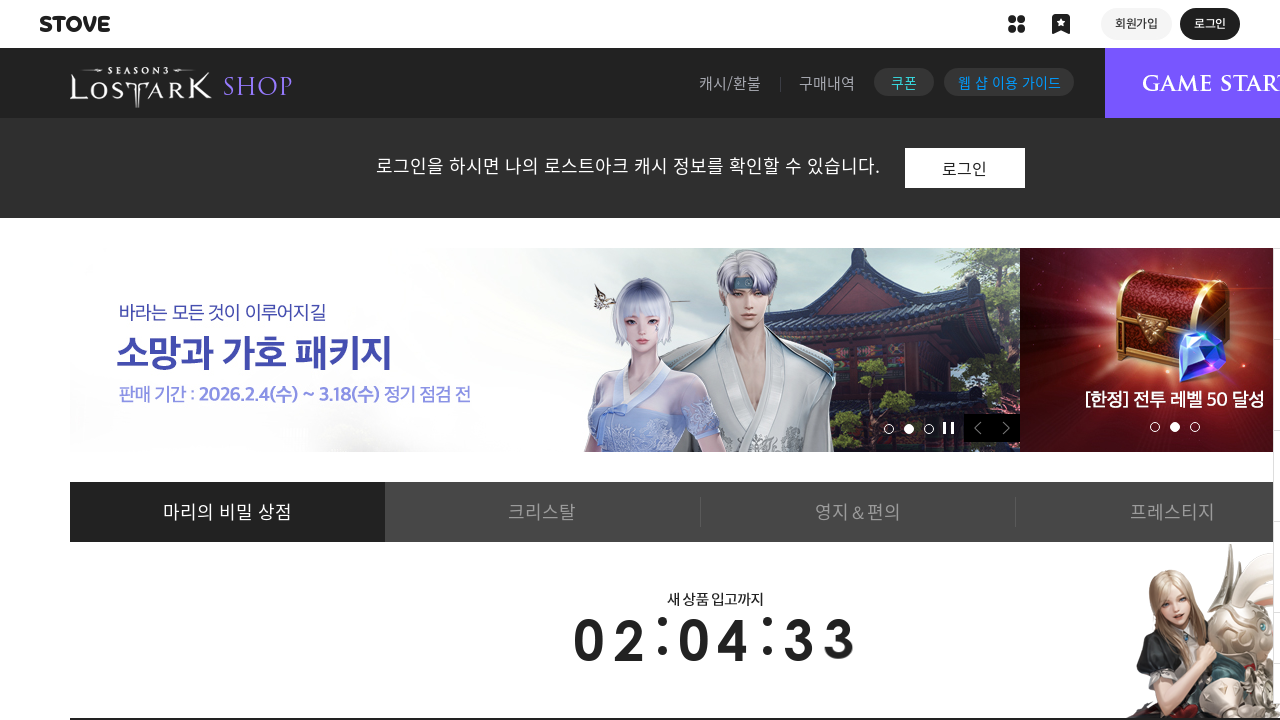

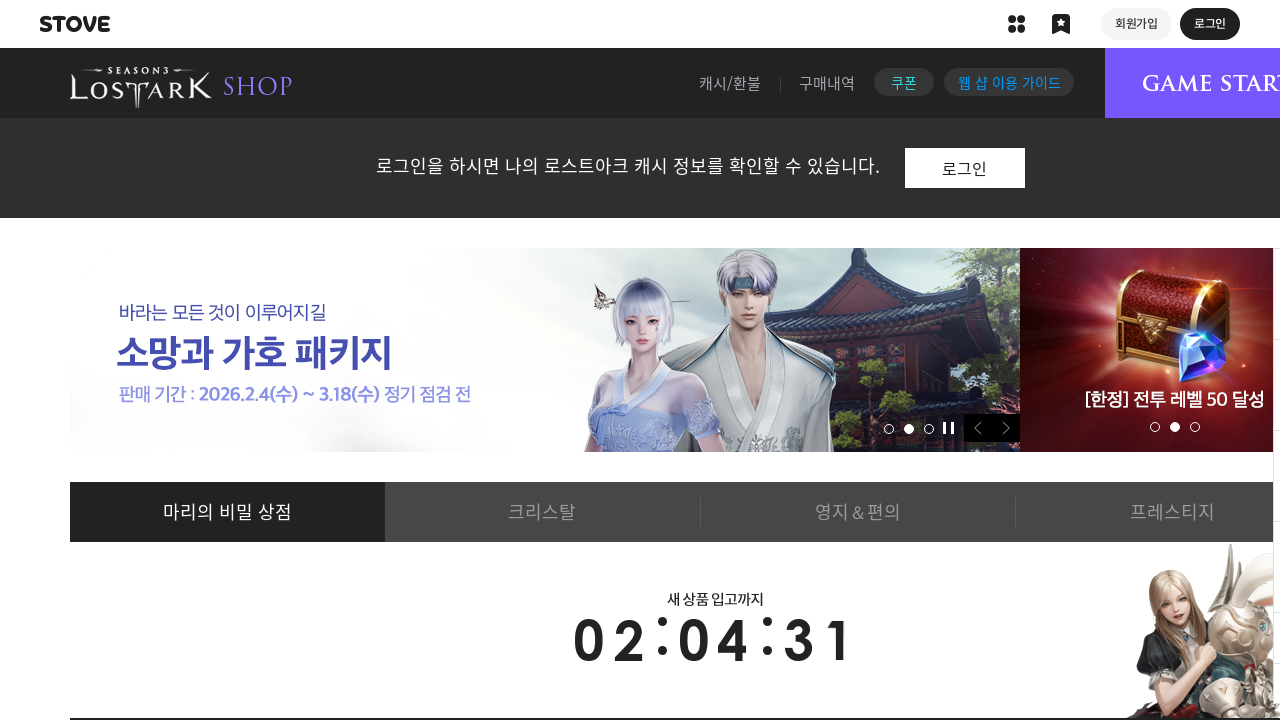